Tests marking all todo items as completed using the toggle all checkbox

Starting URL: https://demo.playwright.dev/todomvc

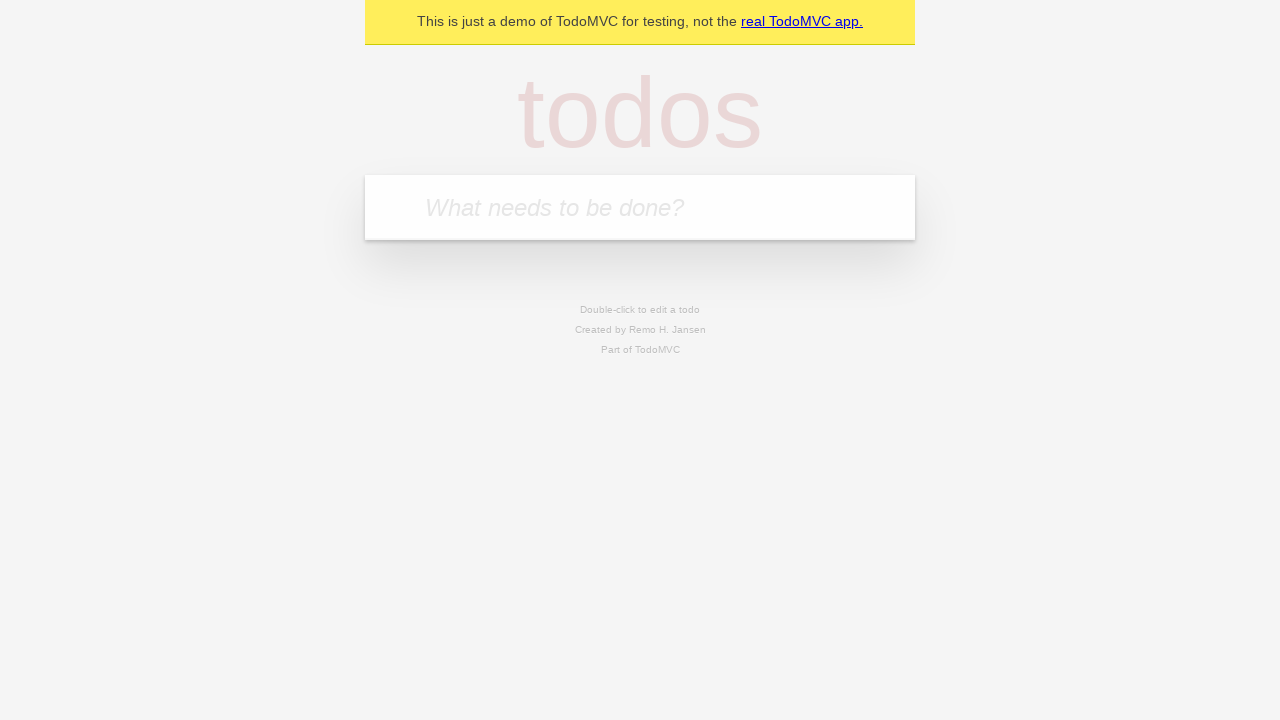

Filled todo input with 'buy some cheese' on internal:attr=[placeholder="What needs to be done?"i]
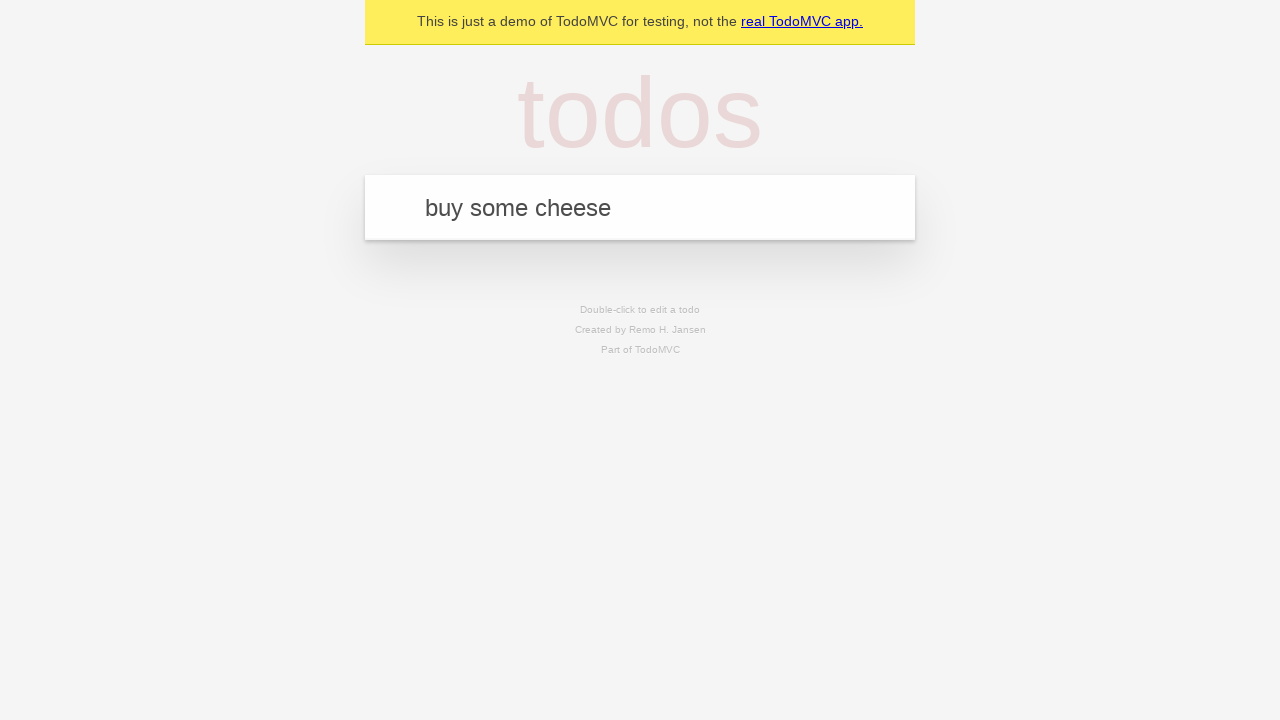

Pressed Enter to add first todo item on internal:attr=[placeholder="What needs to be done?"i]
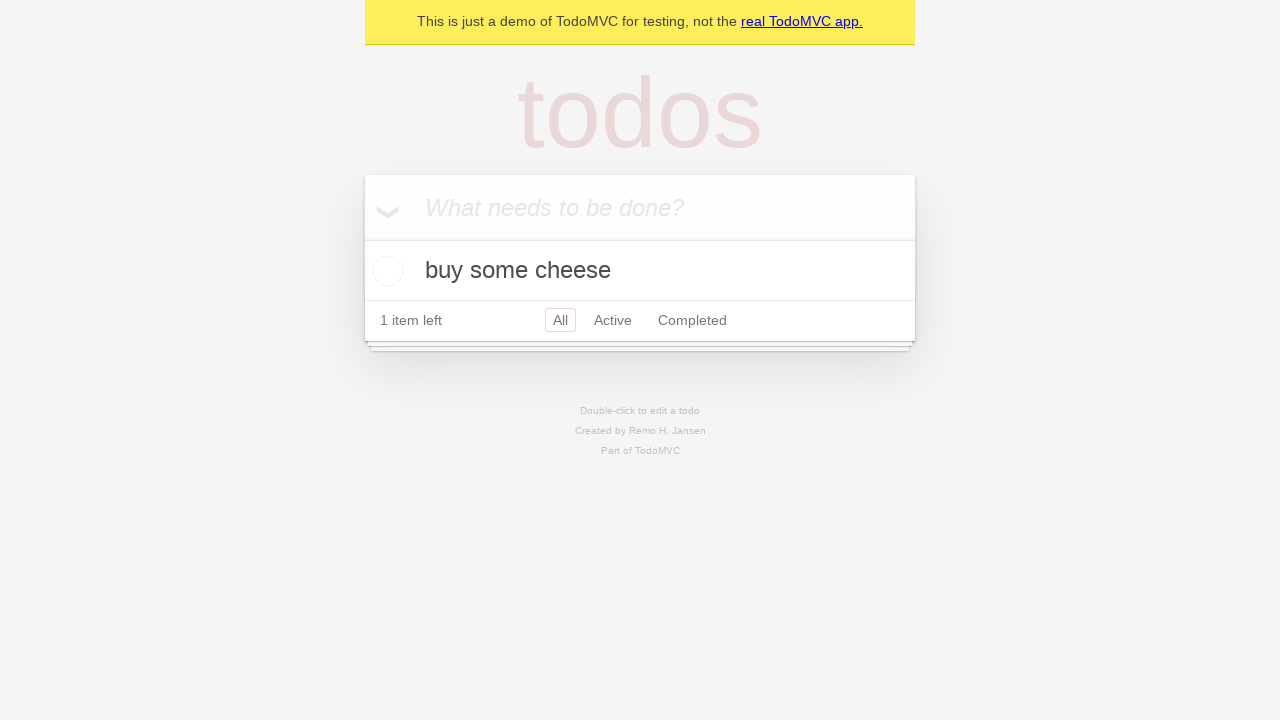

Filled todo input with 'feed the cat' on internal:attr=[placeholder="What needs to be done?"i]
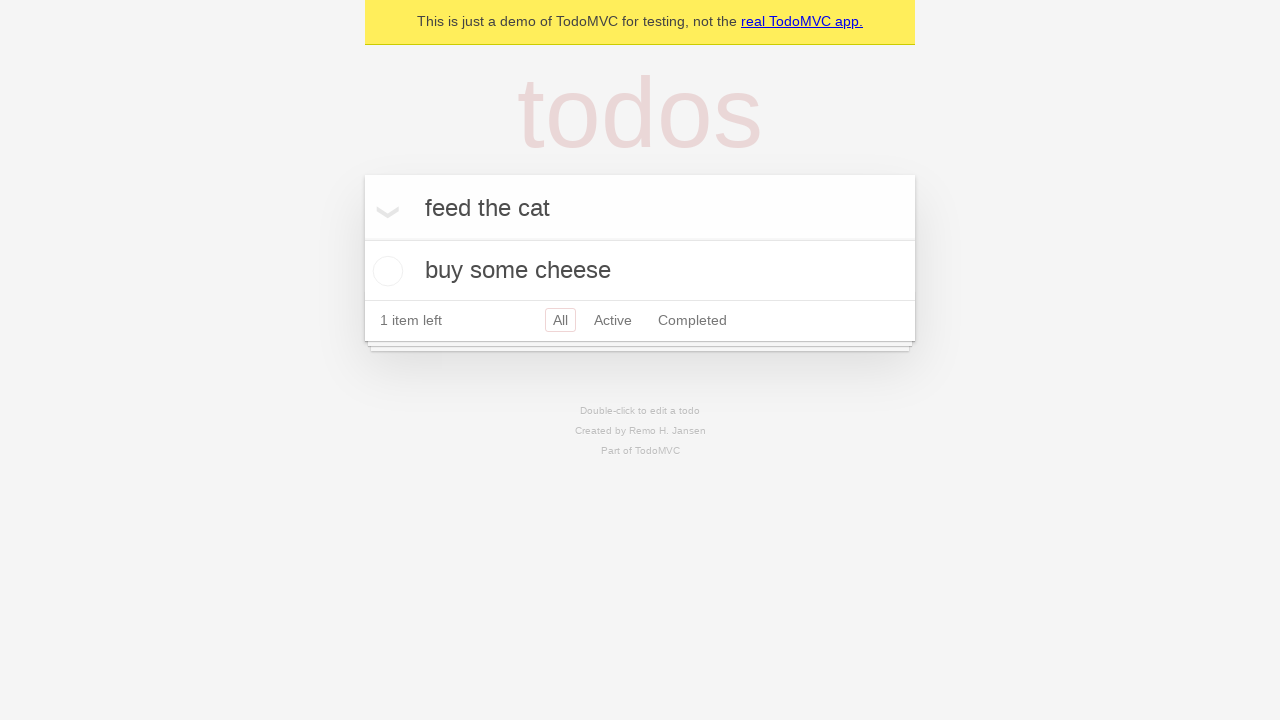

Pressed Enter to add second todo item on internal:attr=[placeholder="What needs to be done?"i]
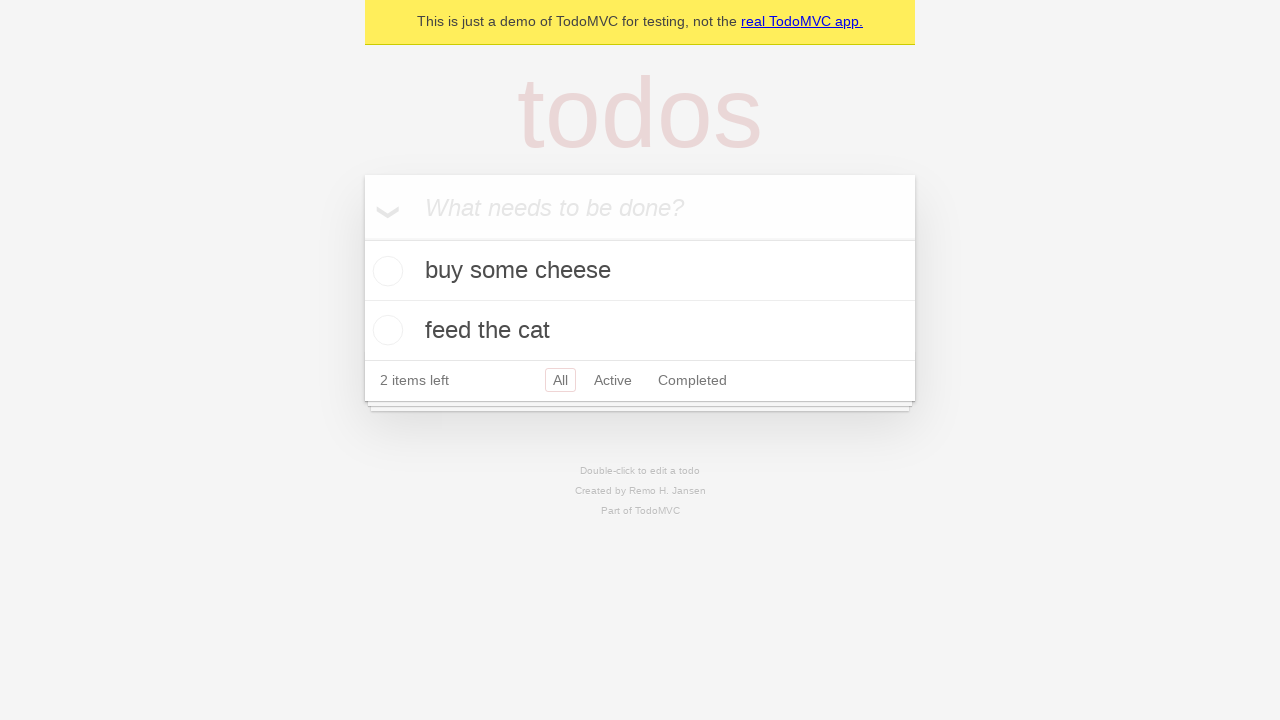

Filled todo input with 'book a doctors appointment' on internal:attr=[placeholder="What needs to be done?"i]
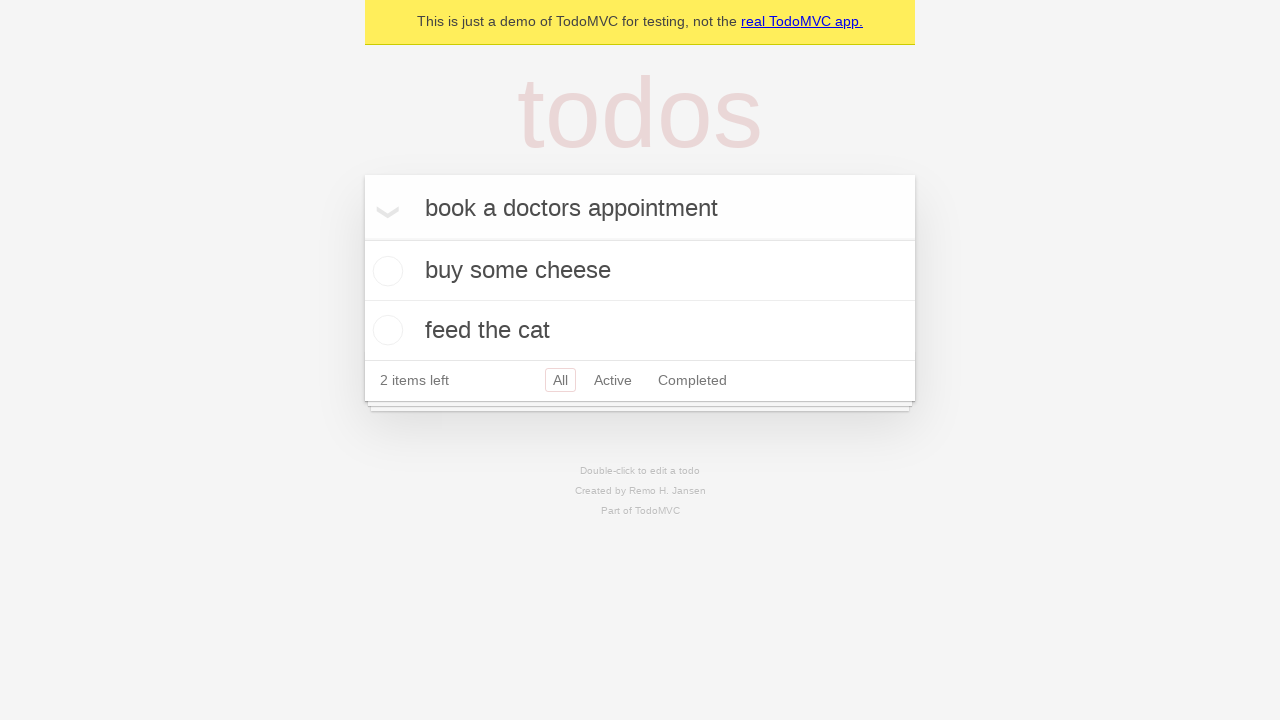

Pressed Enter to add third todo item on internal:attr=[placeholder="What needs to be done?"i]
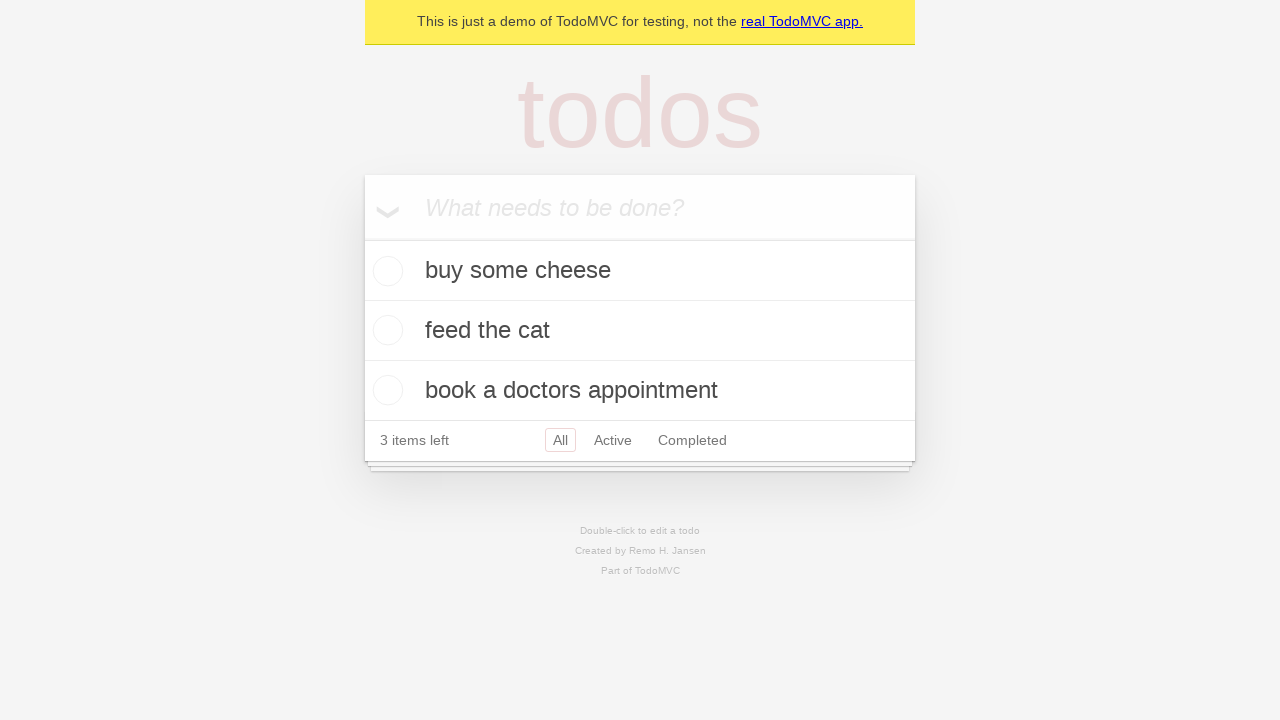

Checked the 'Mark all as complete' checkbox at (362, 238) on internal:label="Mark all as complete"i
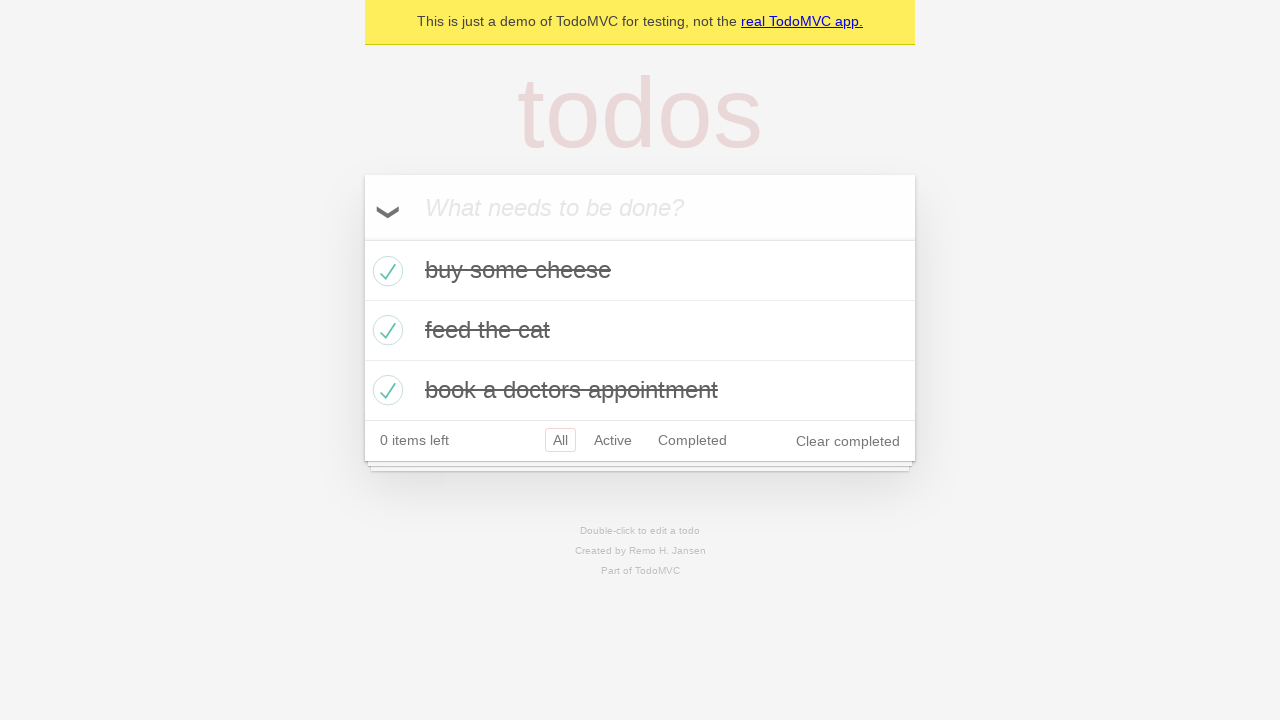

Verified all three todo items have the 'completed' class
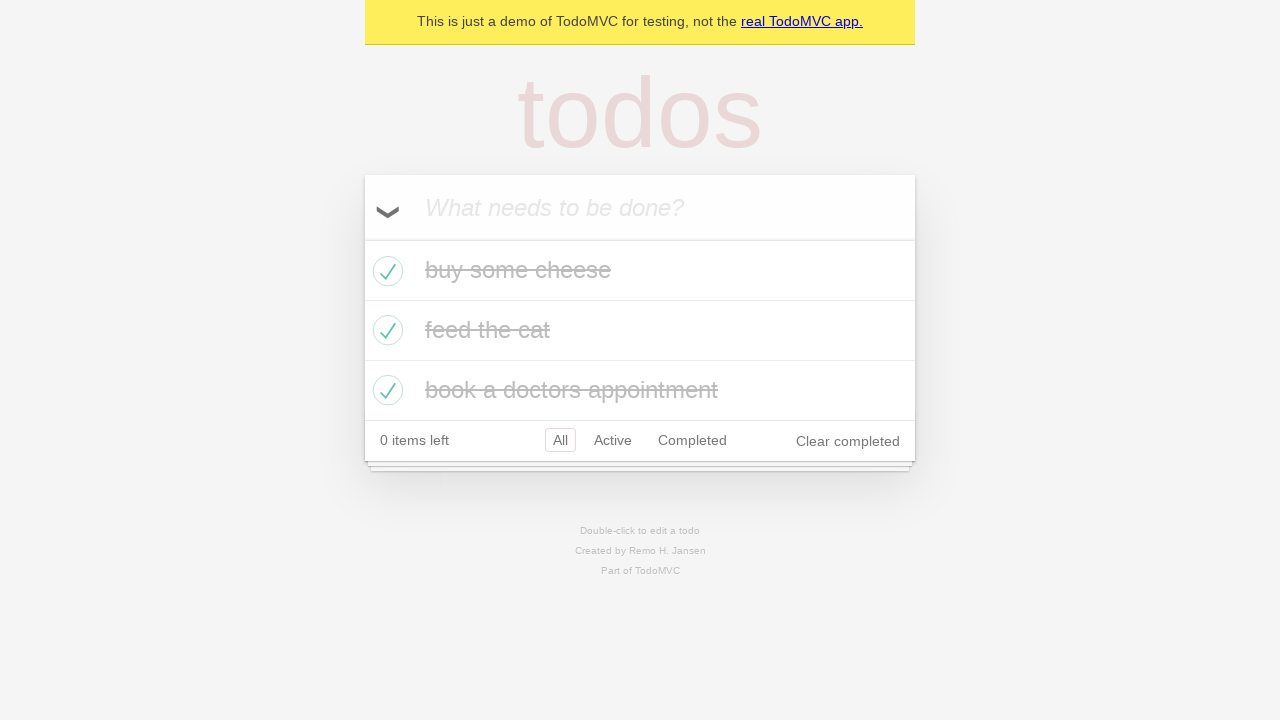

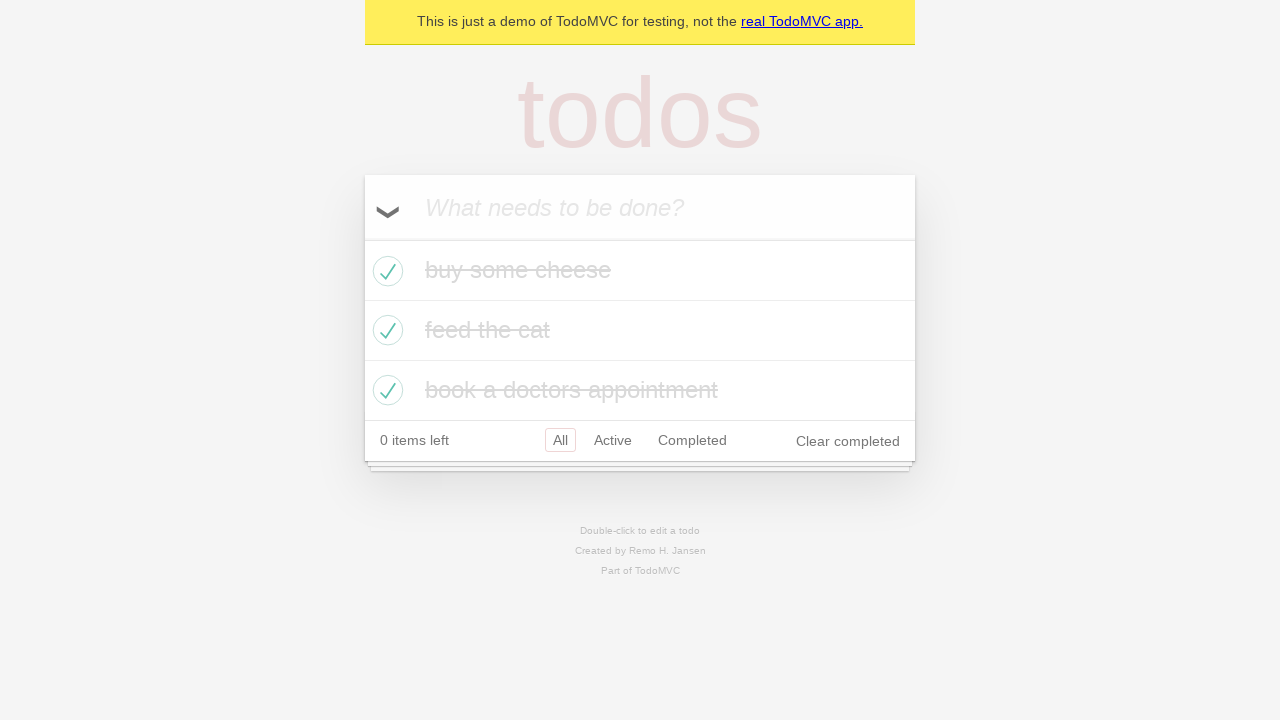